Tests working with multiple browser windows by clicking a link that opens a new window, then switching between the original and new window to verify their titles.

Starting URL: https://the-internet.herokuapp.com/windows

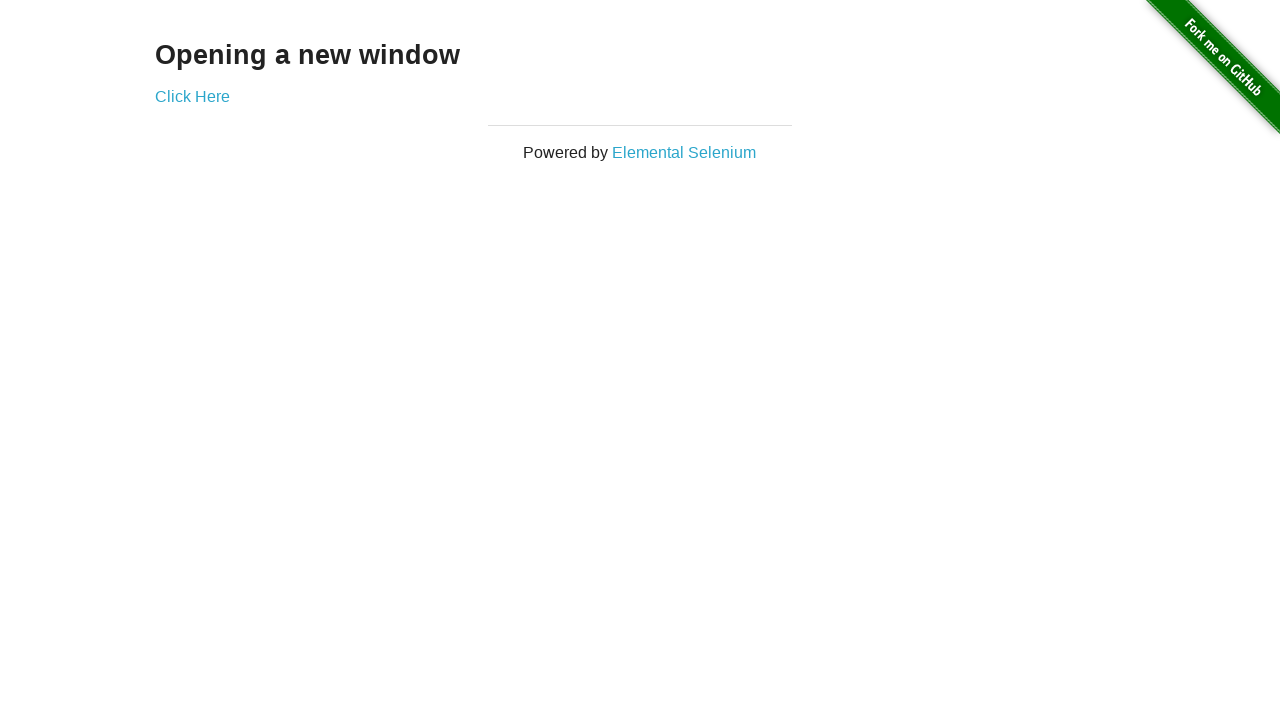

Clicked link that opens a new window at (192, 96) on .example a
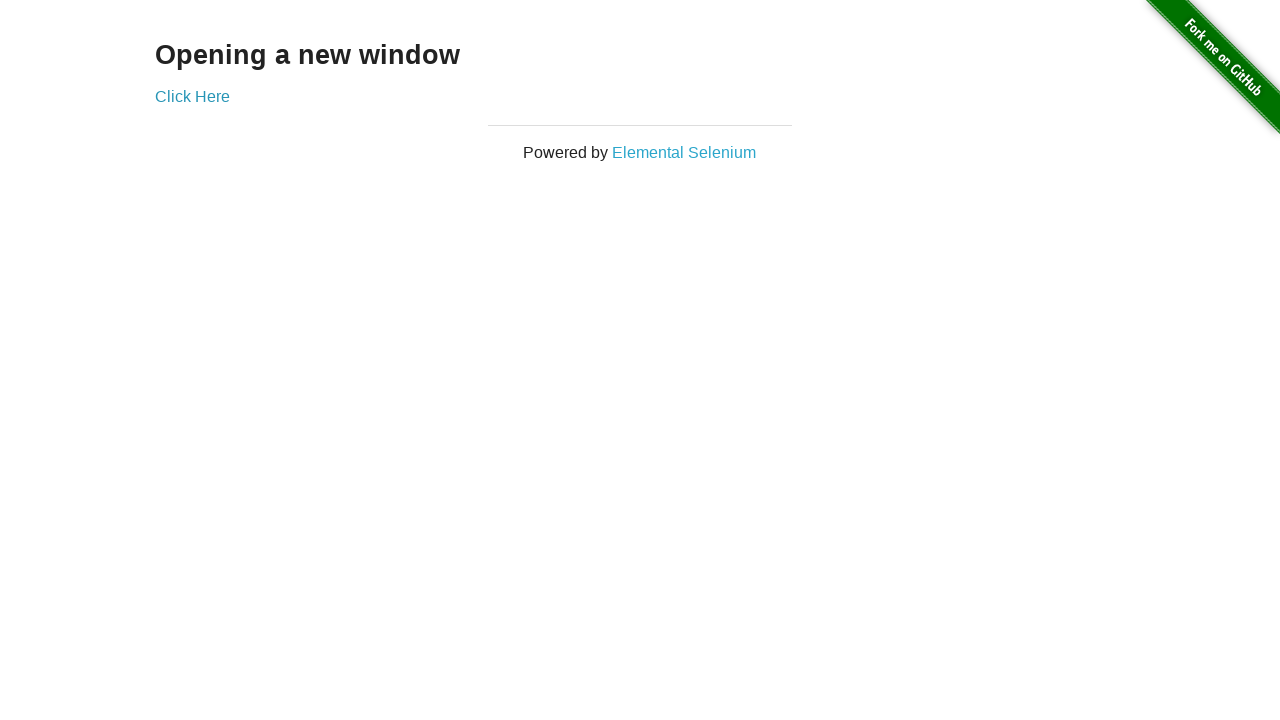

Verified original window title is 'The Internet'
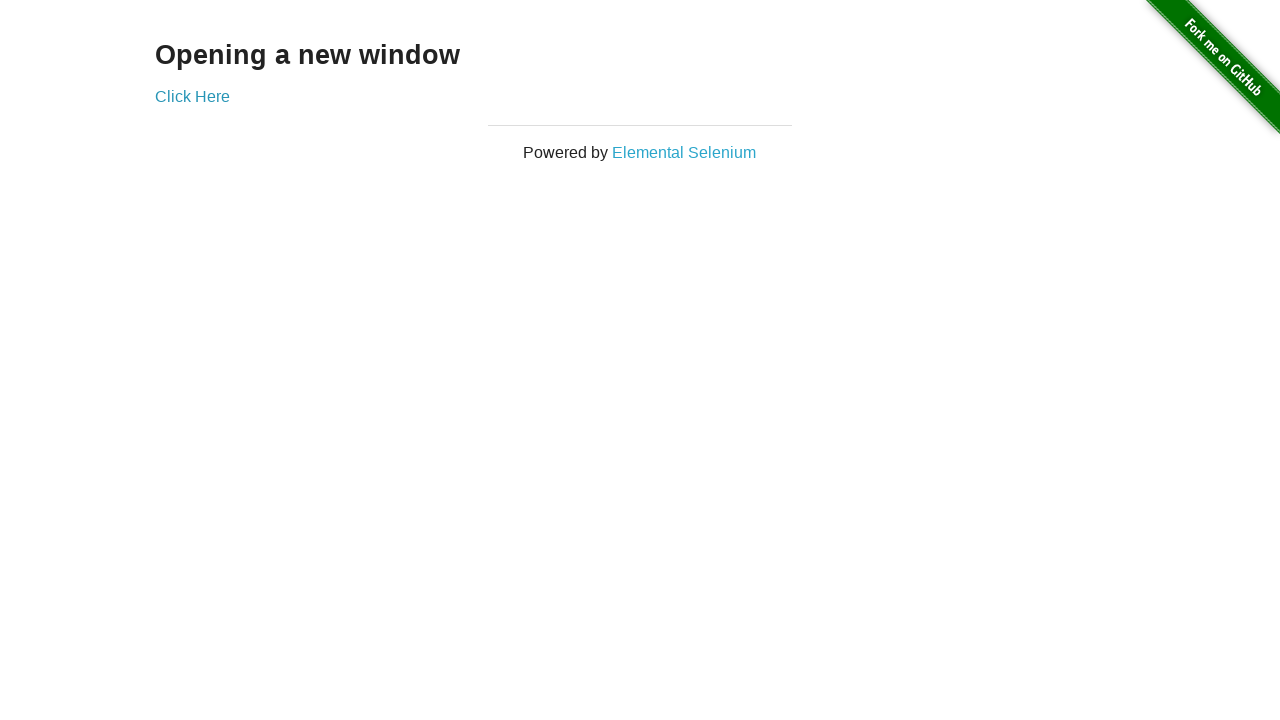

New window finished loading
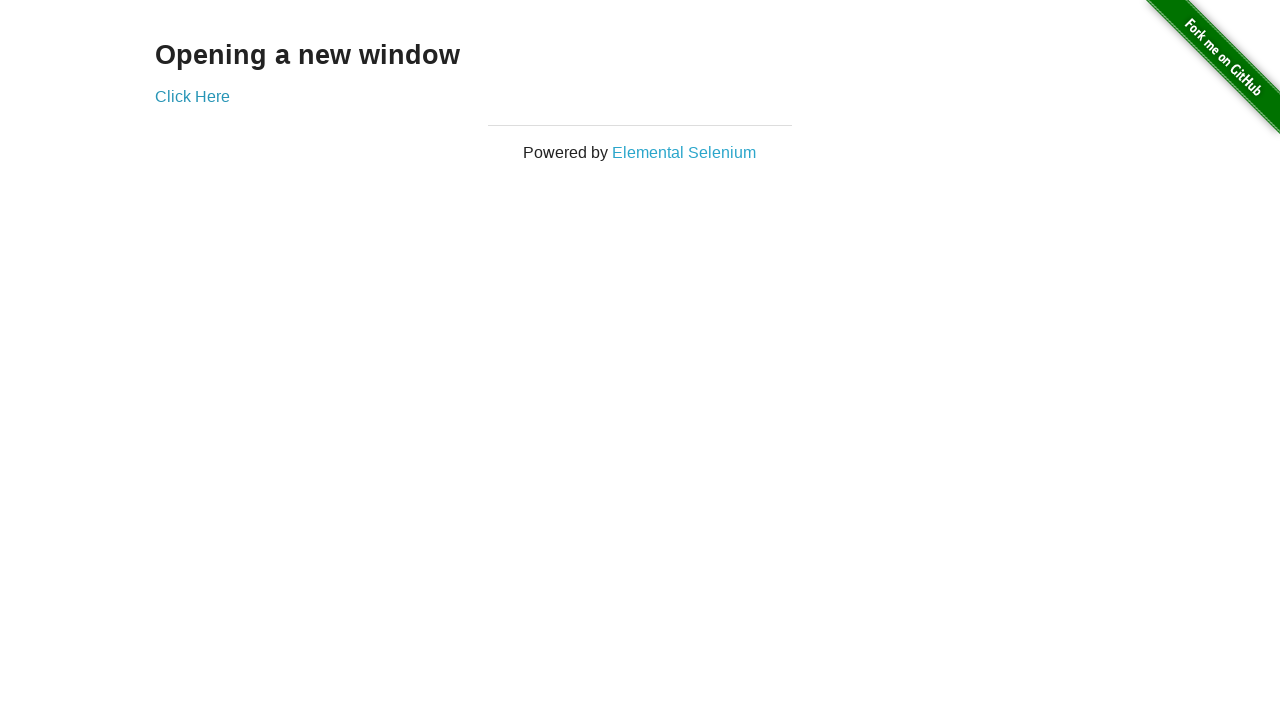

Verified new window title is 'New Window'
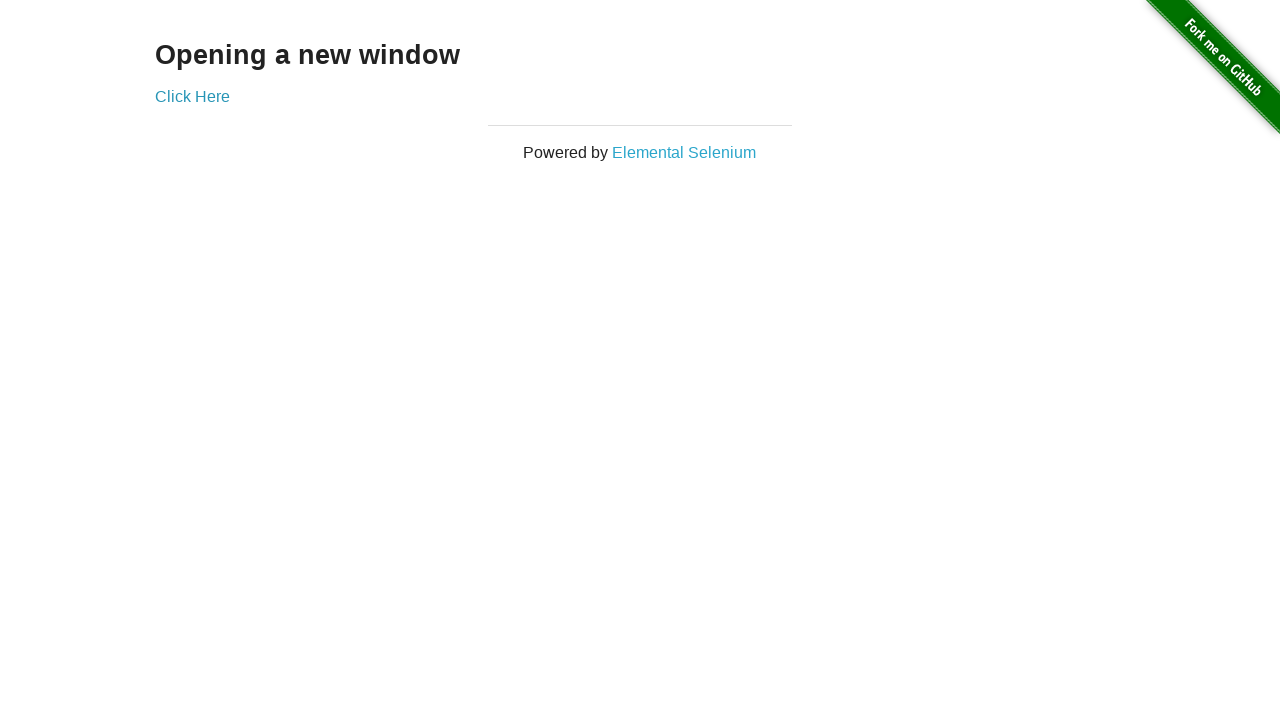

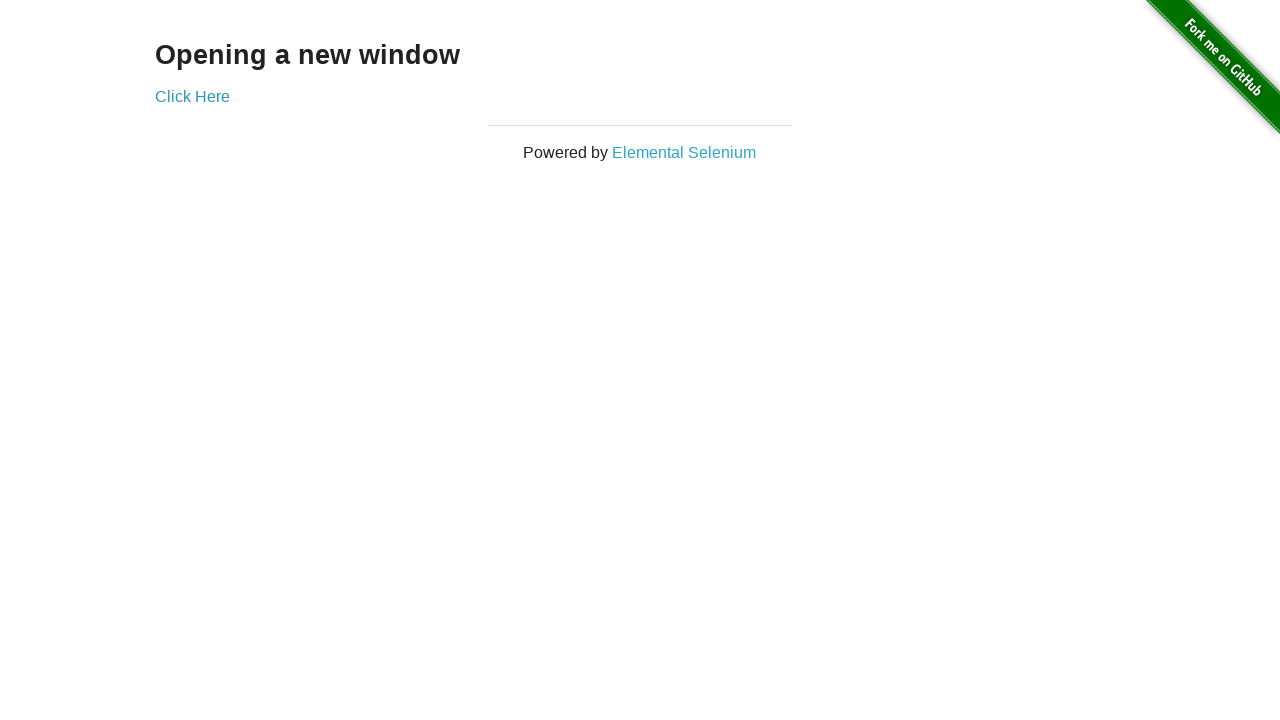